Navigates to Rahul Shetty Academy website and verifies the page loads by checking the title

Starting URL: http://rahulshettyacademy.com

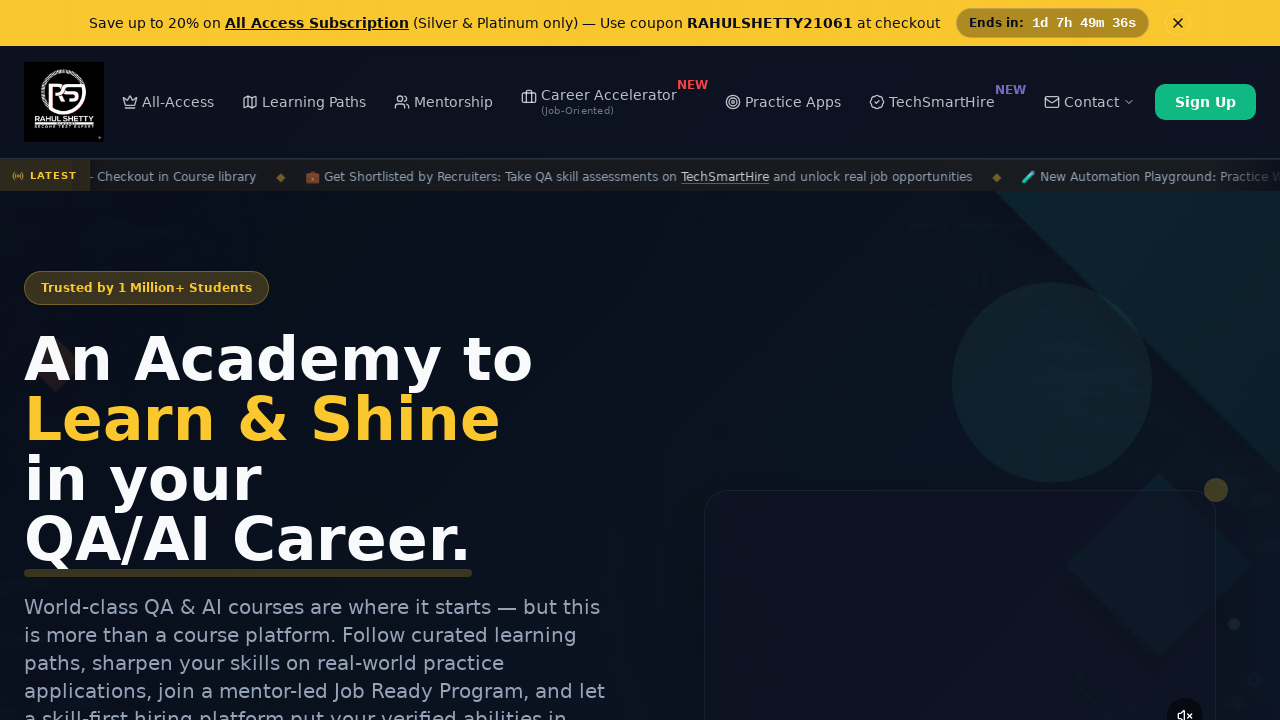

Page DOM content loaded
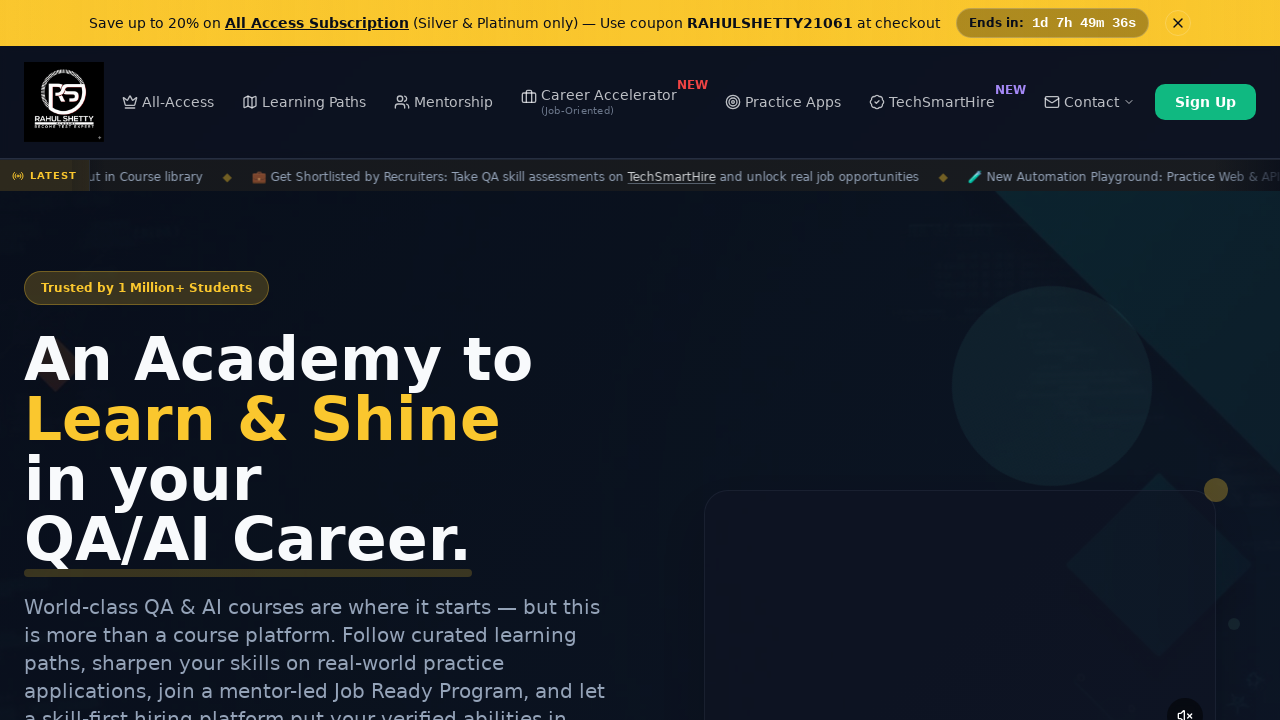

Retrieved page title: Rahul Shetty Academy | QA Automation, Playwright, AI Testing & Online Training
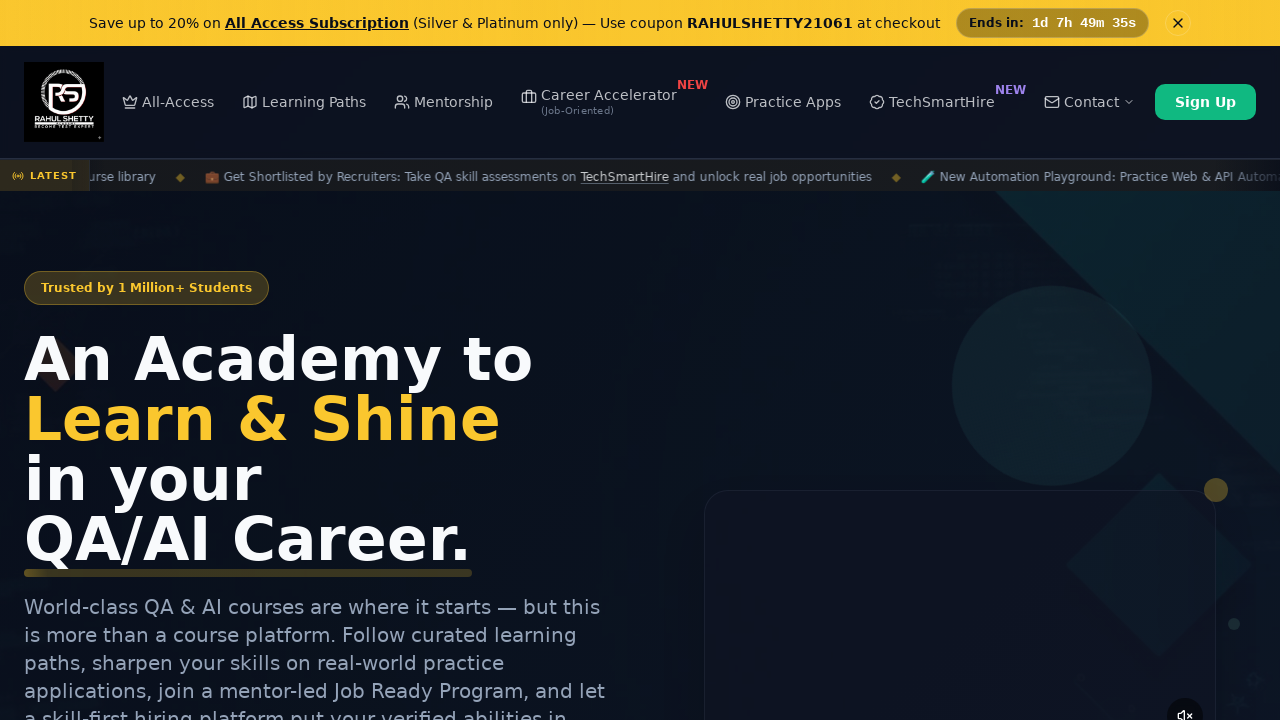

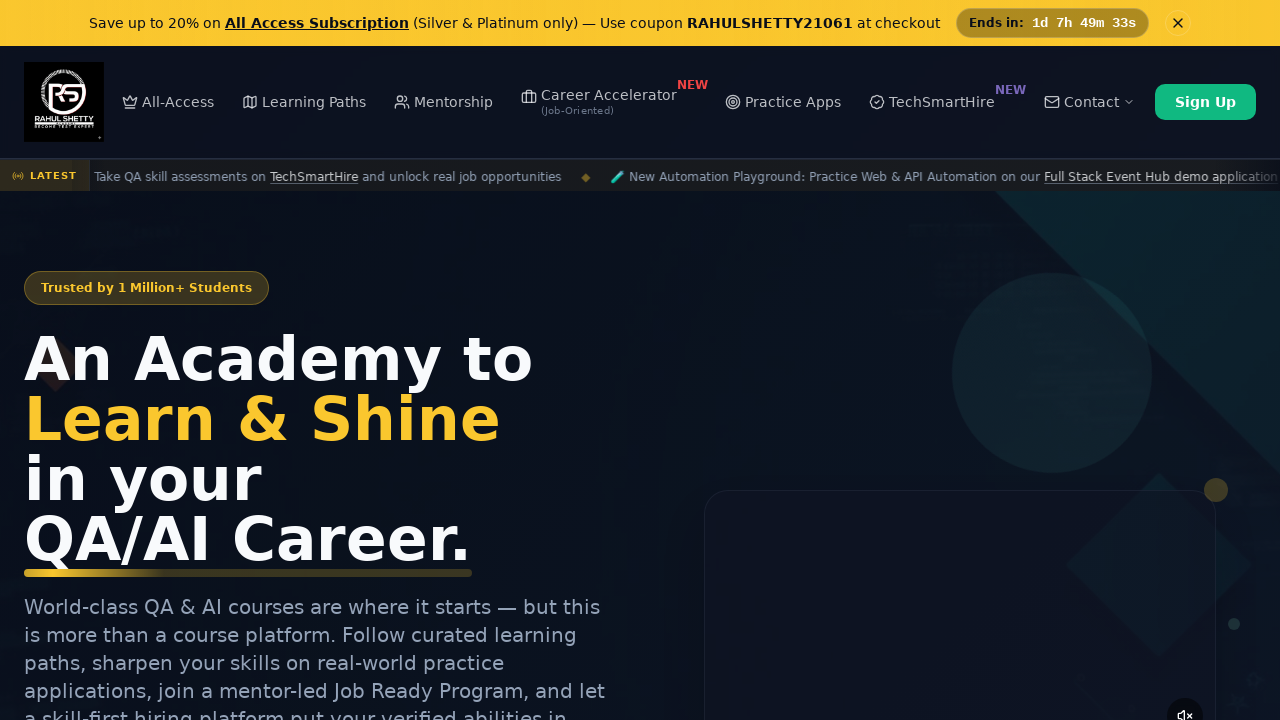